Tests radio button and checkbox interactions, verifying radio buttons are mutually exclusive while checkboxes can be multi-selected

Starting URL: https://www.selenium.dev/selenium/web/web-form.html

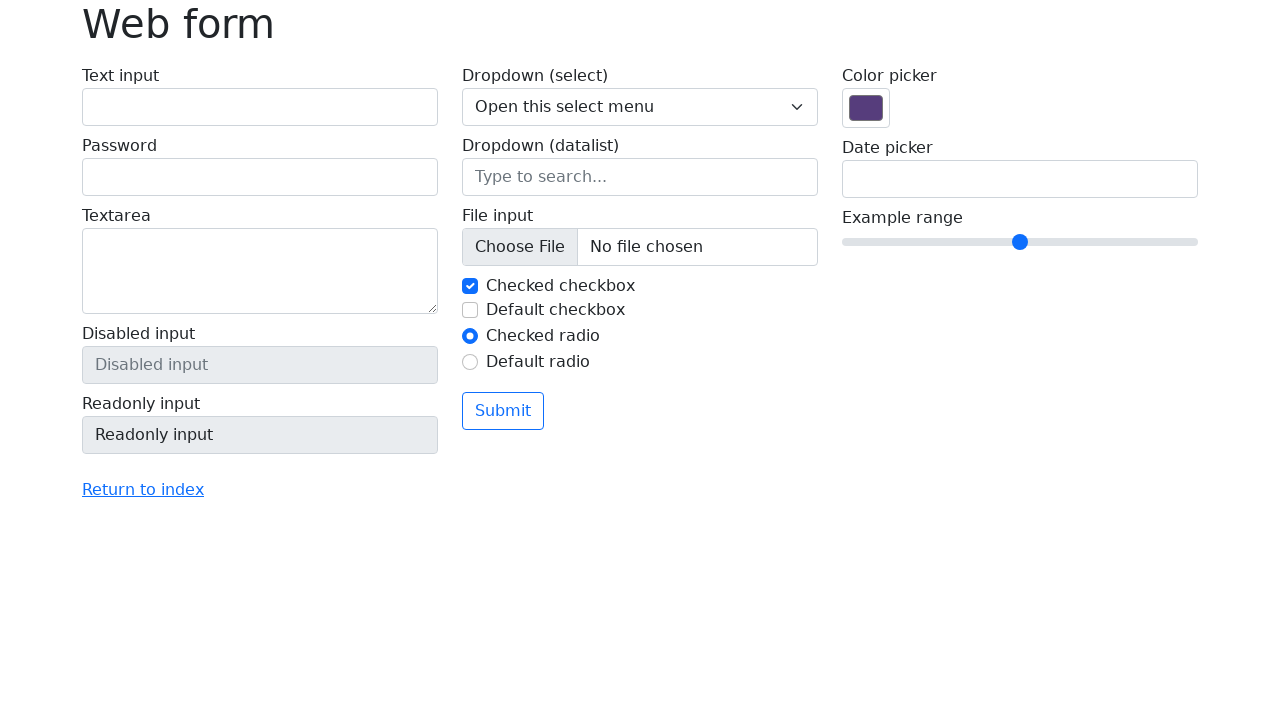

Clicked radio button 2 at (470, 362) on #my-radio-2
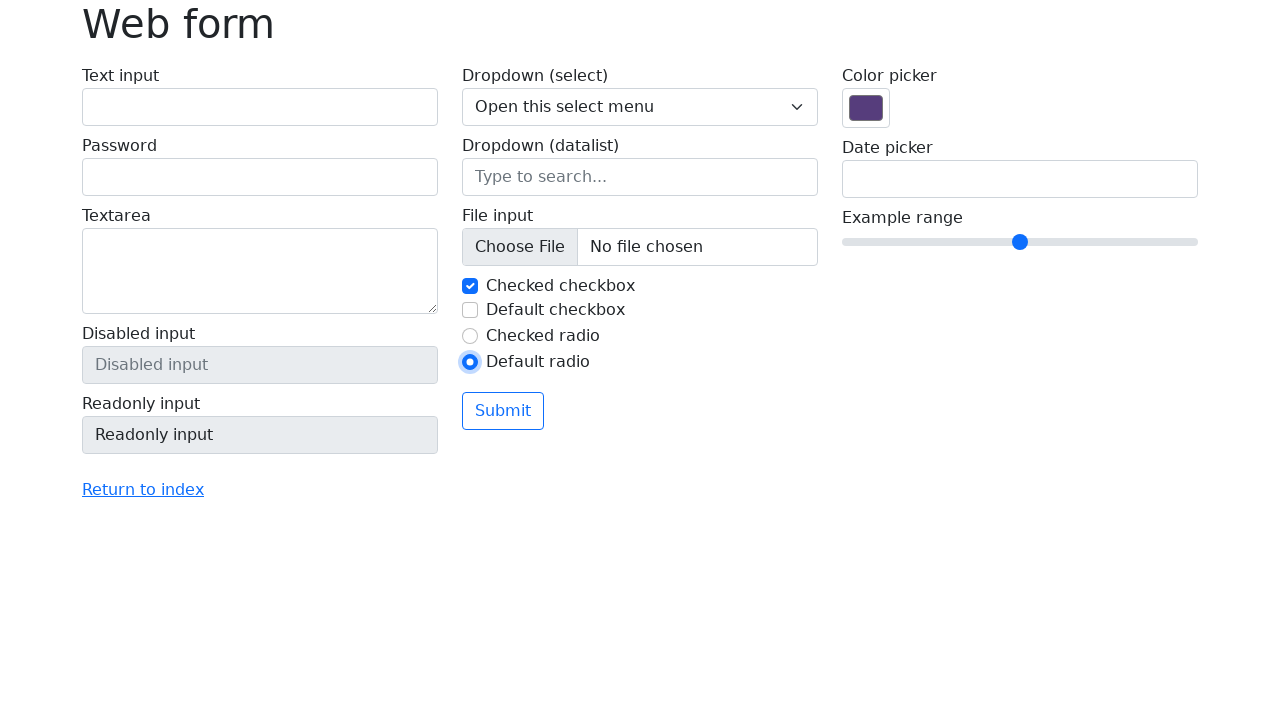

Clicked checkbox 2 at (470, 310) on #my-check-2
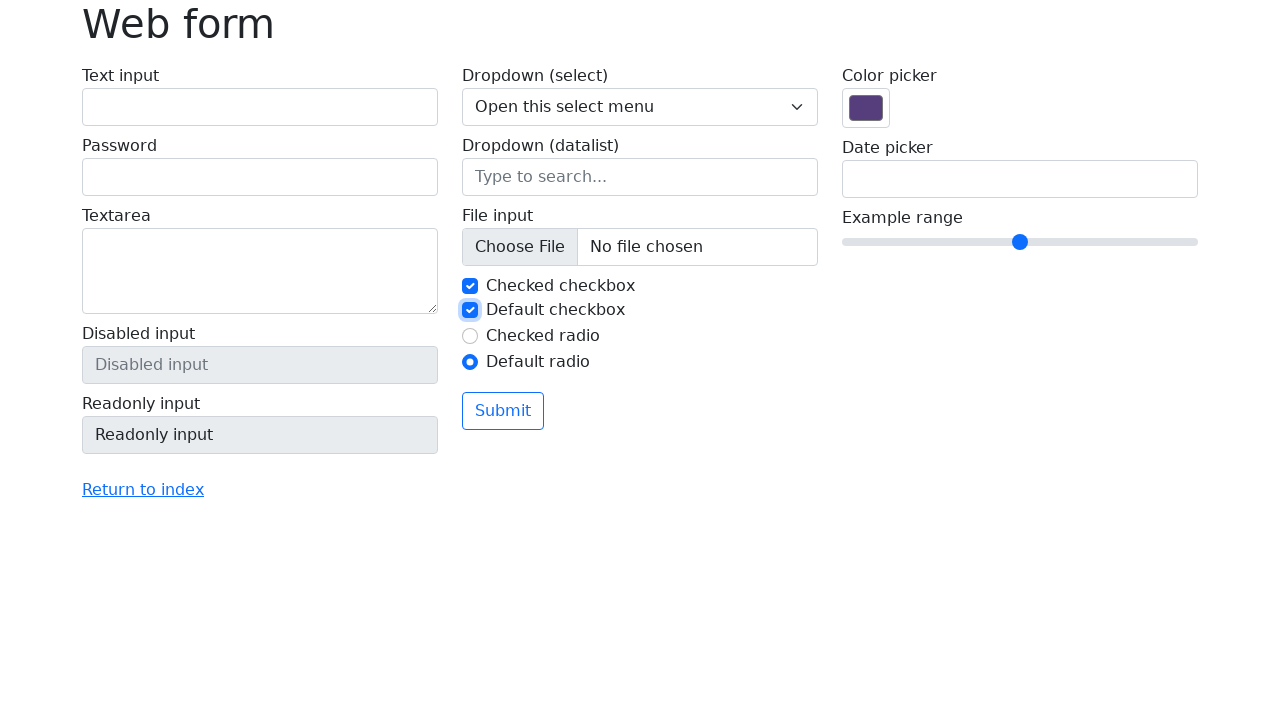

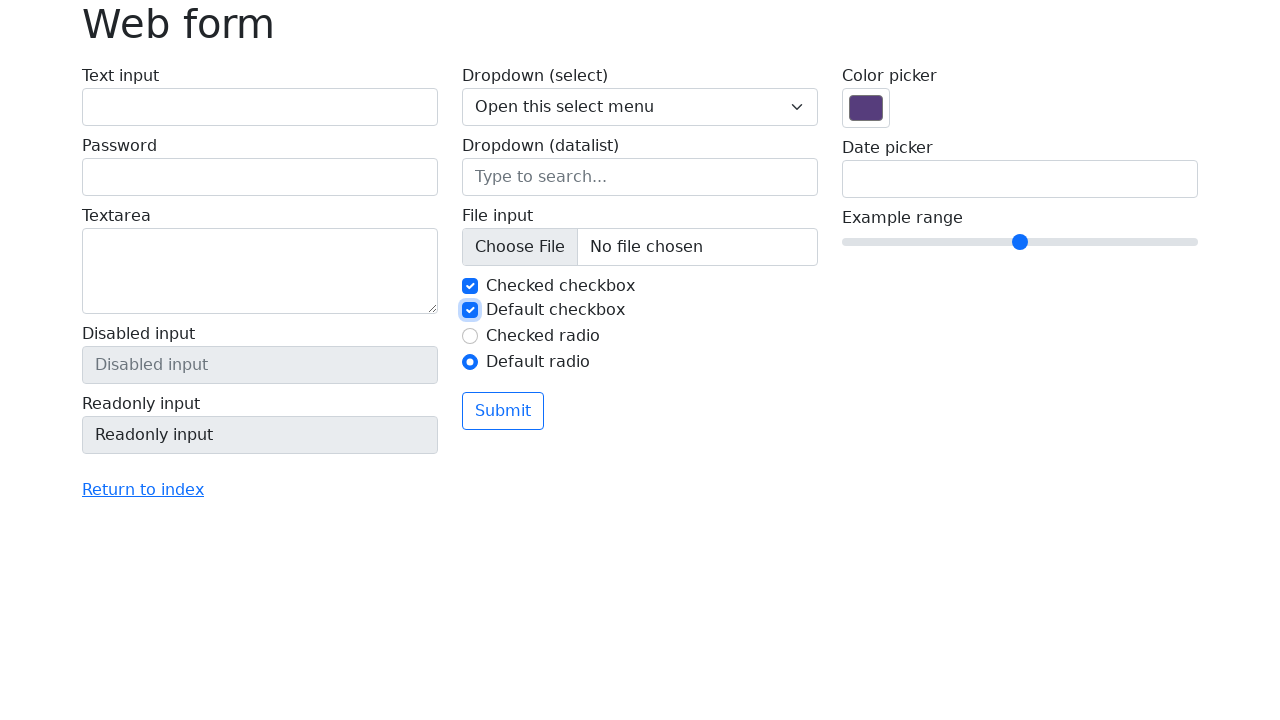